Tests nested frame navigation by clicking on the nested frames link and switching between parent and child frames to access content

Starting URL: https://the-internet.herokuapp.com/

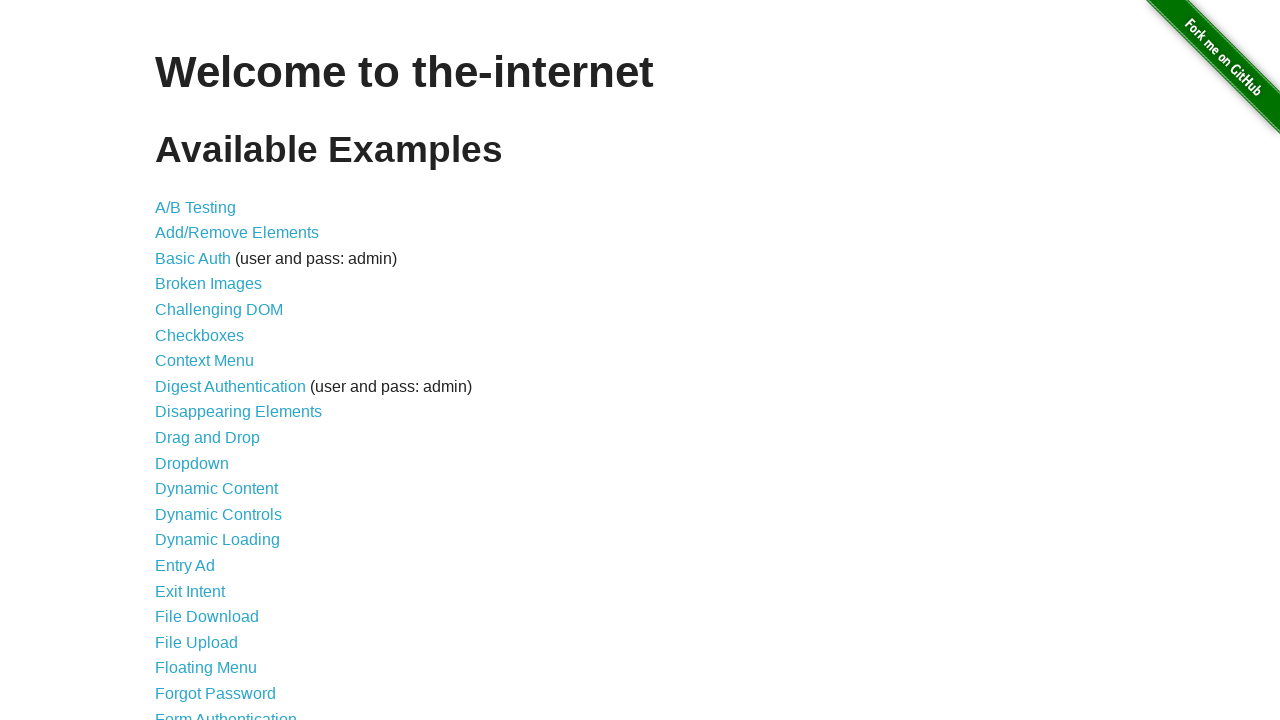

Clicked on the nested frames link at (210, 395) on a[href='/nested_frames']
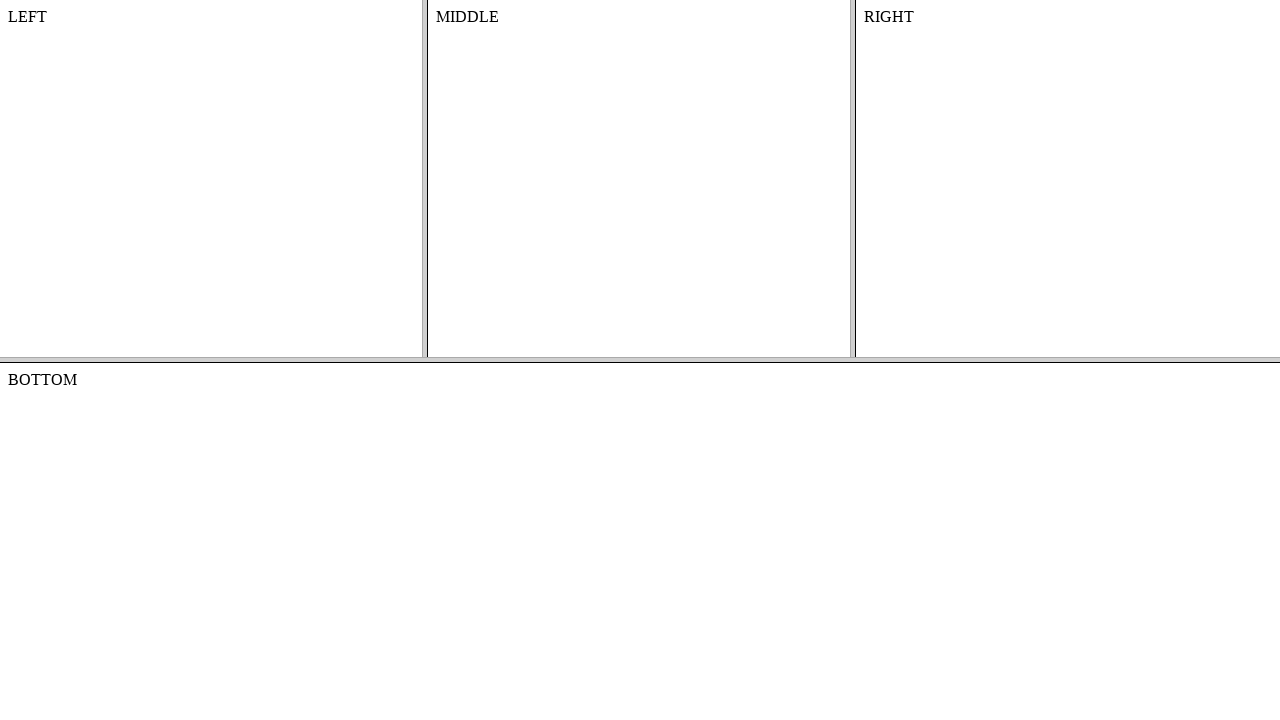

Located and switched to the top frame
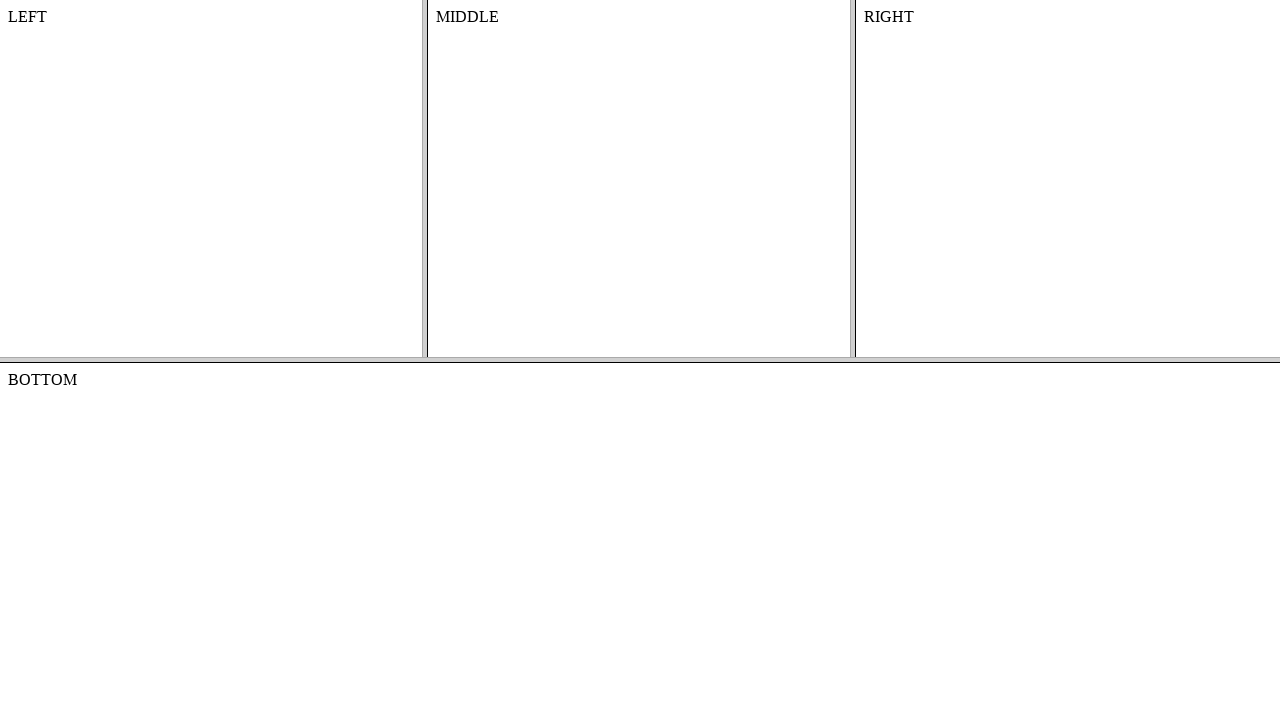

Located and switched to the middle frame within the top frame
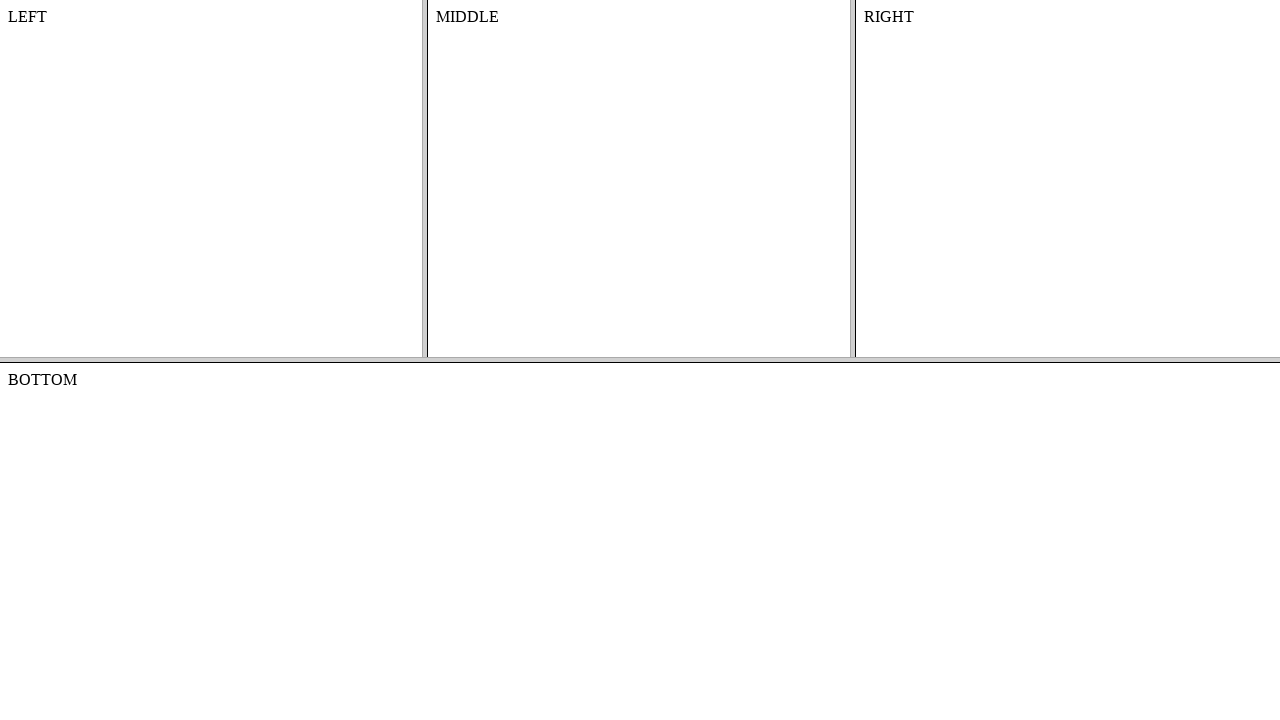

Retrieved text content from middle frame: 'MIDDLE'
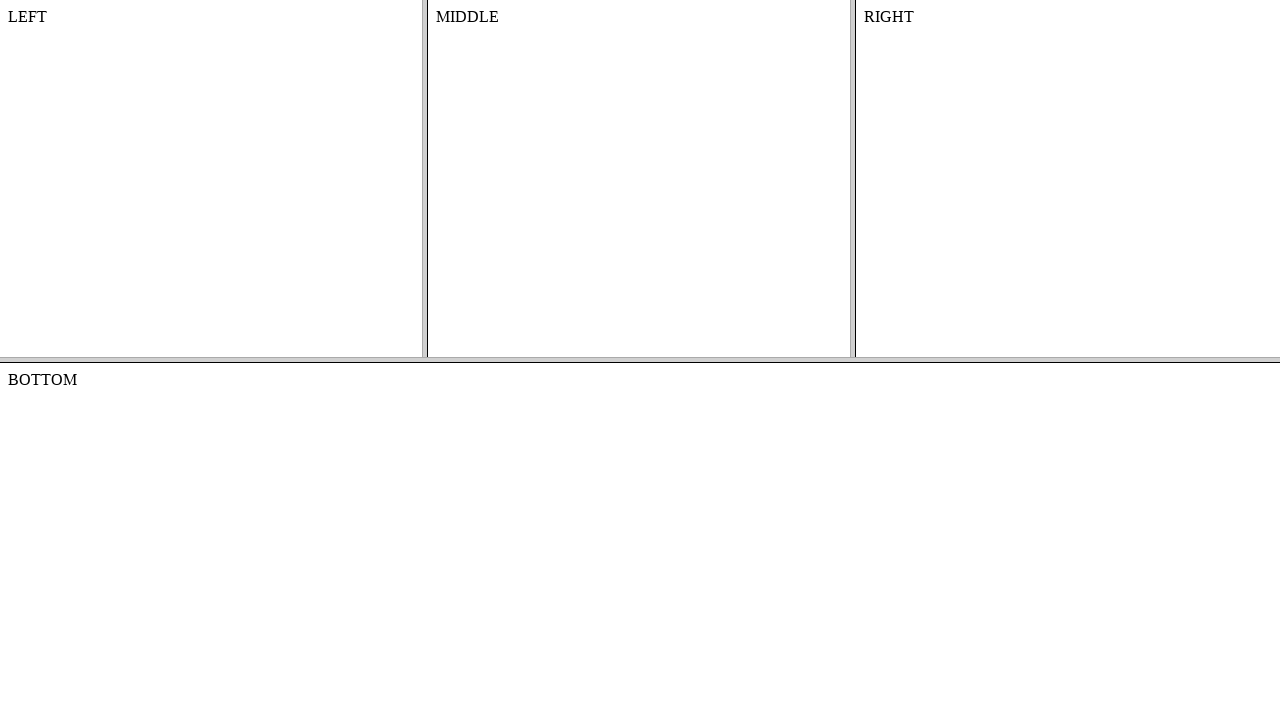

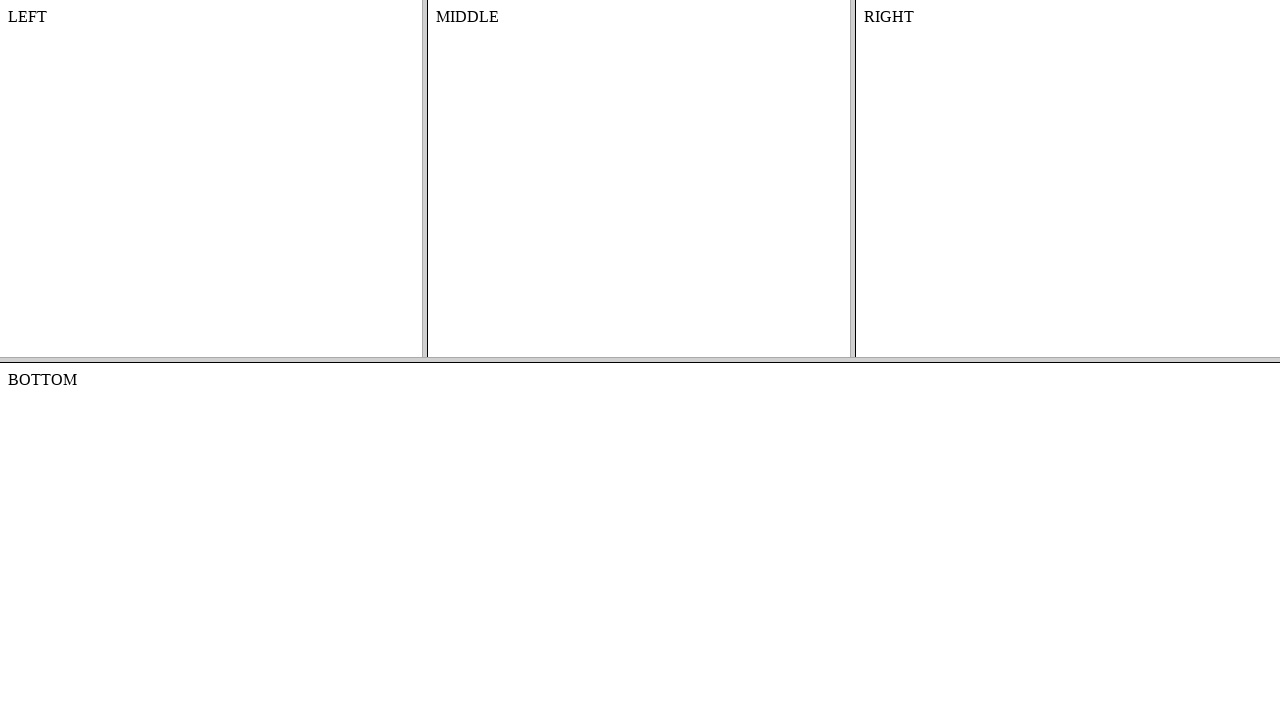